Tests that entered text is trimmed when saving edits

Starting URL: https://demo.playwright.dev/todomvc

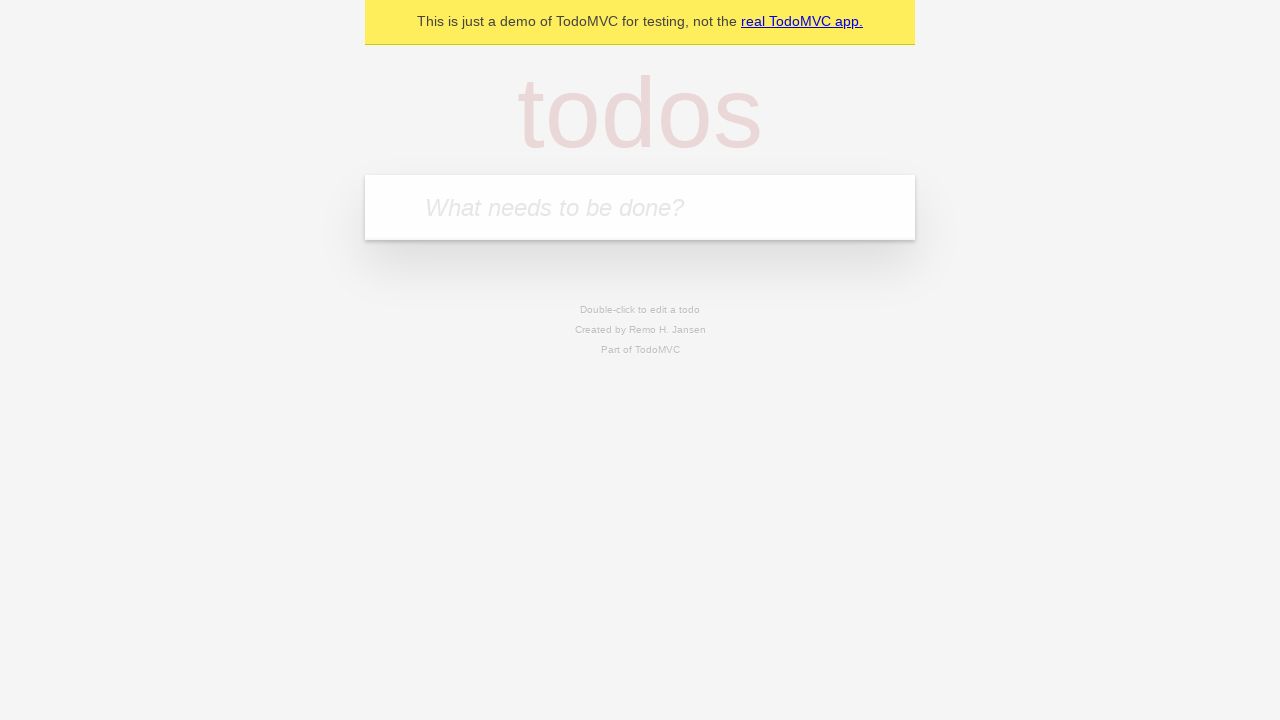

Located 'What needs to be done?' input field
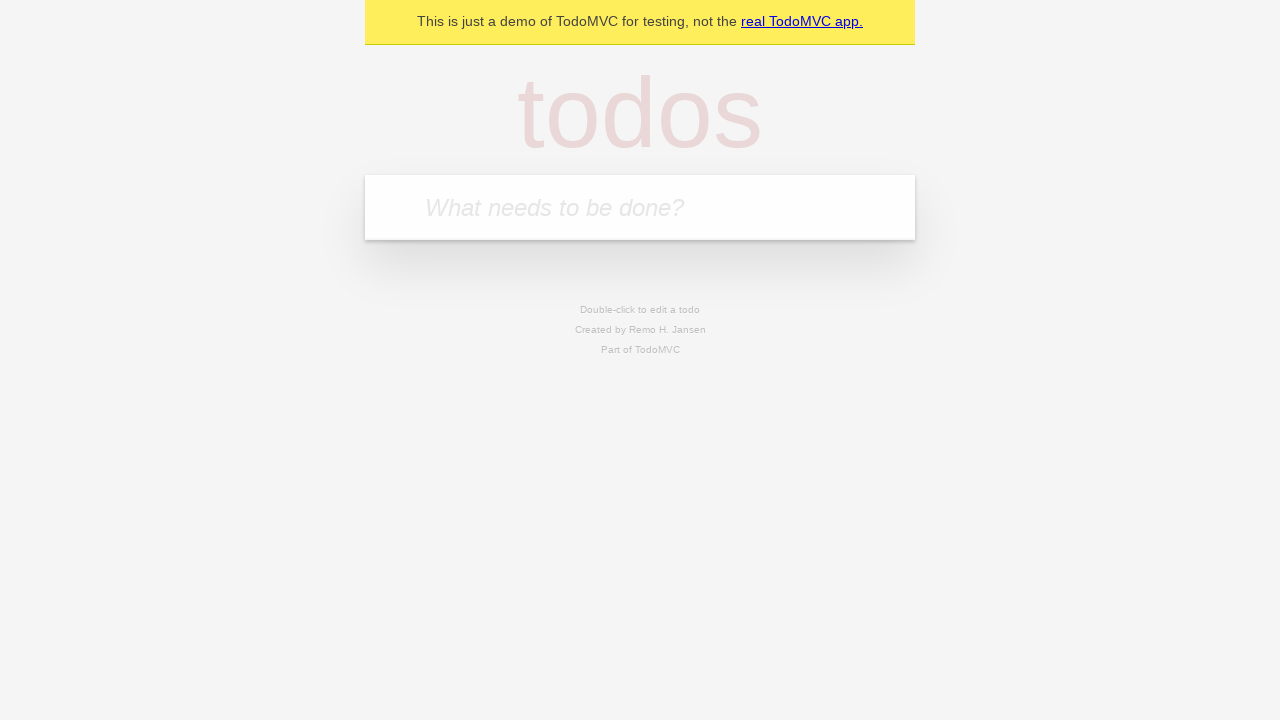

Filled todo input with 'buy some cheese' on internal:attr=[placeholder="What needs to be done?"i]
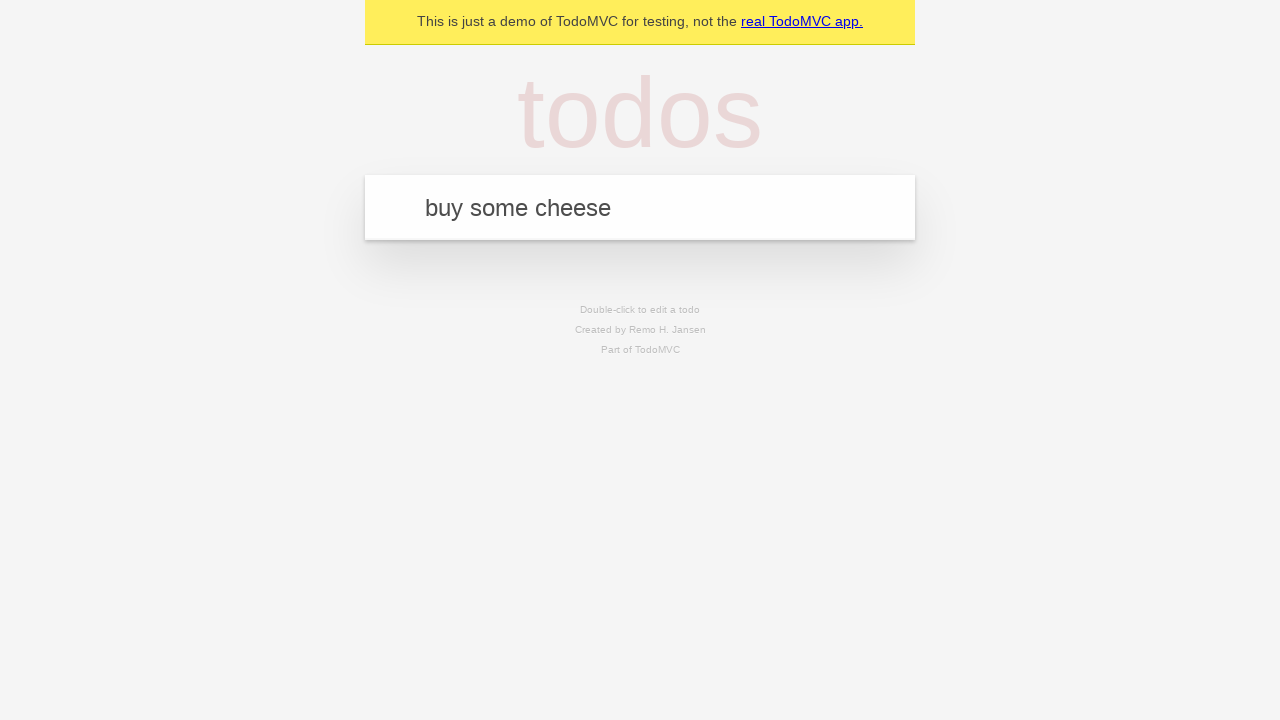

Pressed Enter to create todo 'buy some cheese' on internal:attr=[placeholder="What needs to be done?"i]
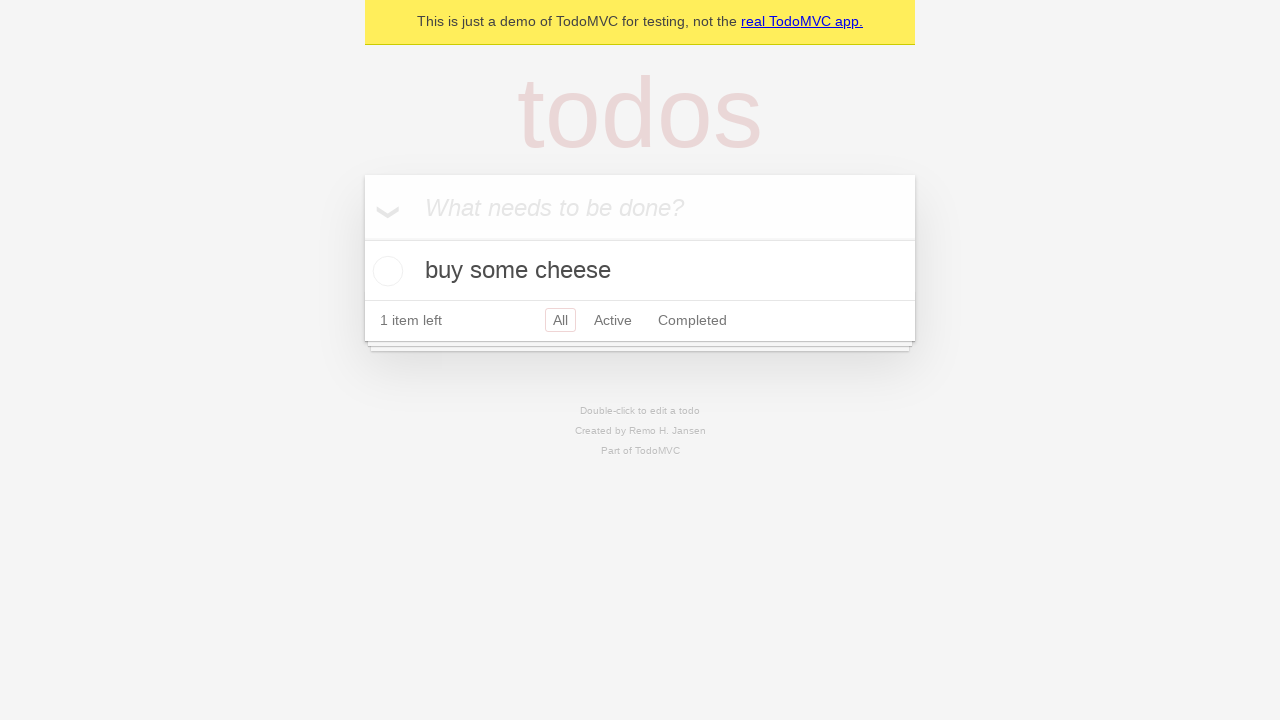

Filled todo input with 'feed the cat' on internal:attr=[placeholder="What needs to be done?"i]
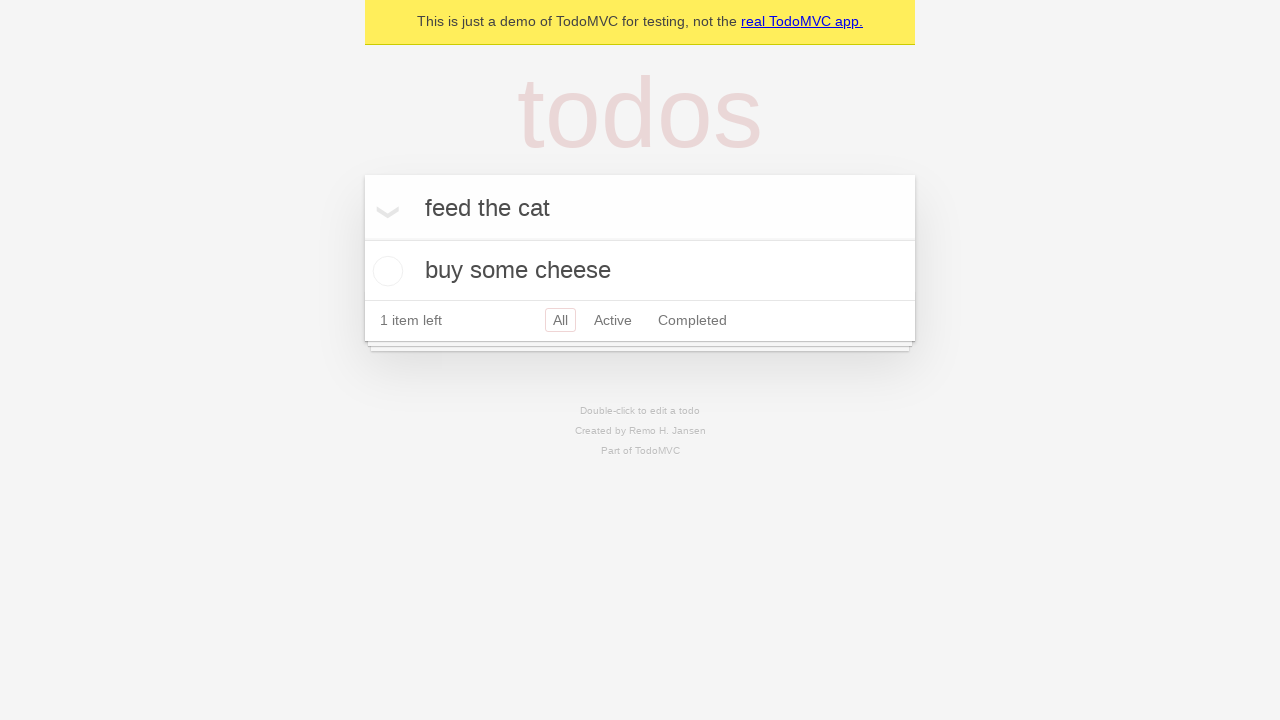

Pressed Enter to create todo 'feed the cat' on internal:attr=[placeholder="What needs to be done?"i]
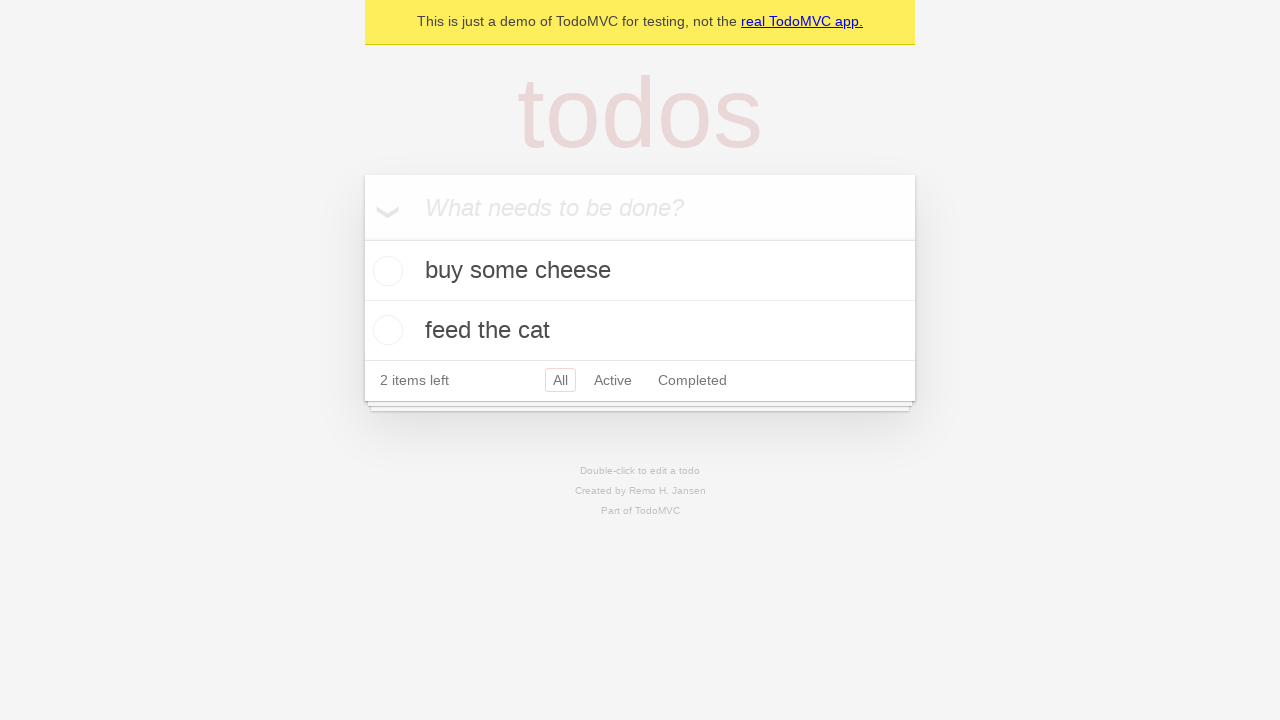

Filled todo input with 'book a doctors appointment' on internal:attr=[placeholder="What needs to be done?"i]
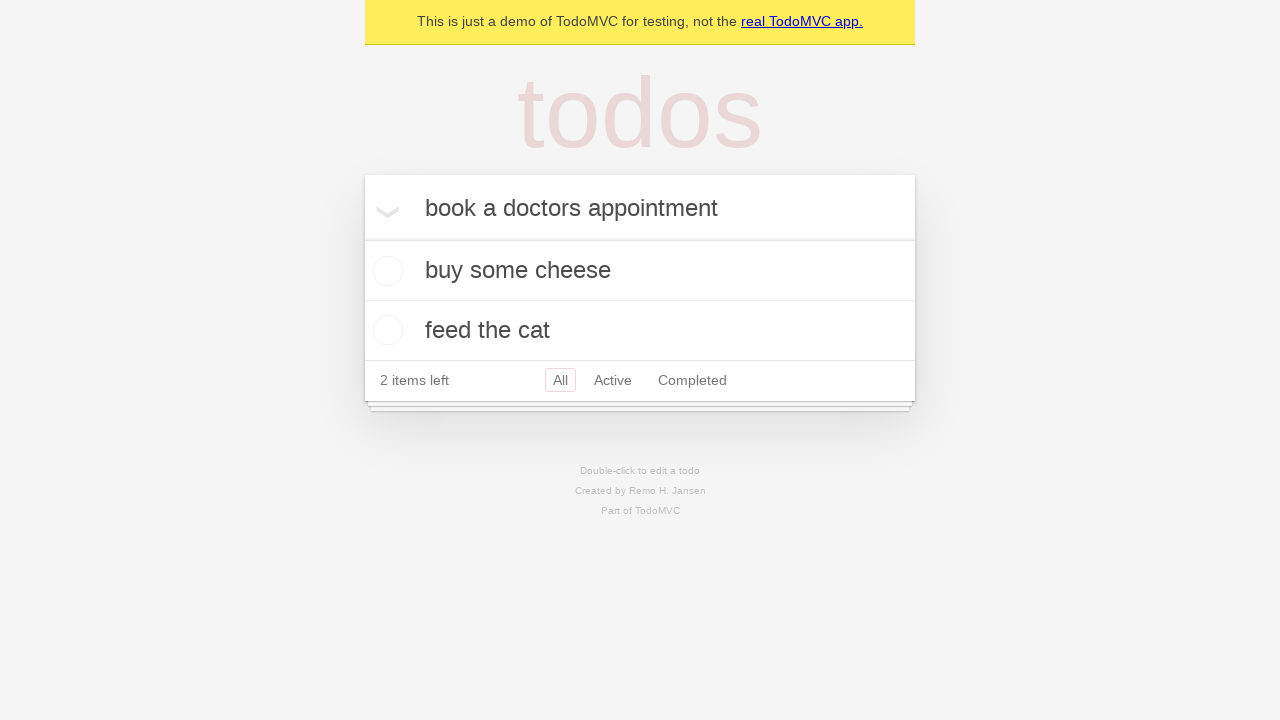

Pressed Enter to create todo 'book a doctors appointment' on internal:attr=[placeholder="What needs to be done?"i]
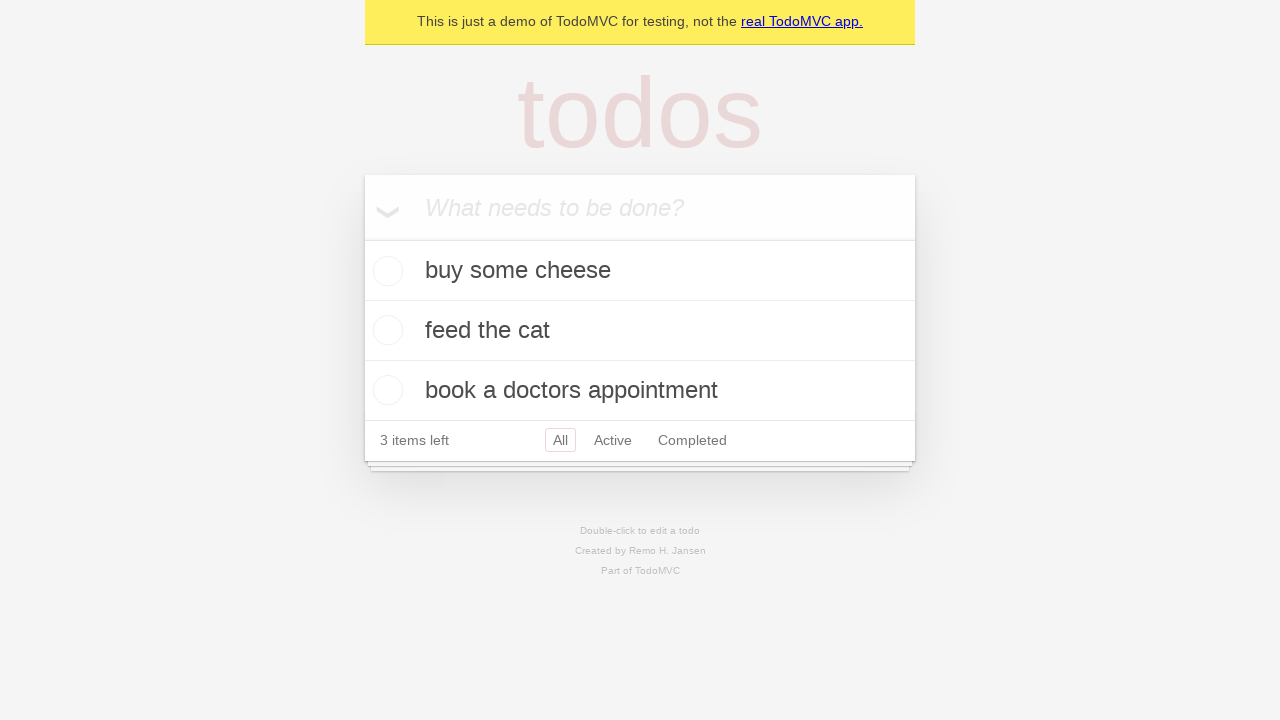

Waited for all 3 todo items to load
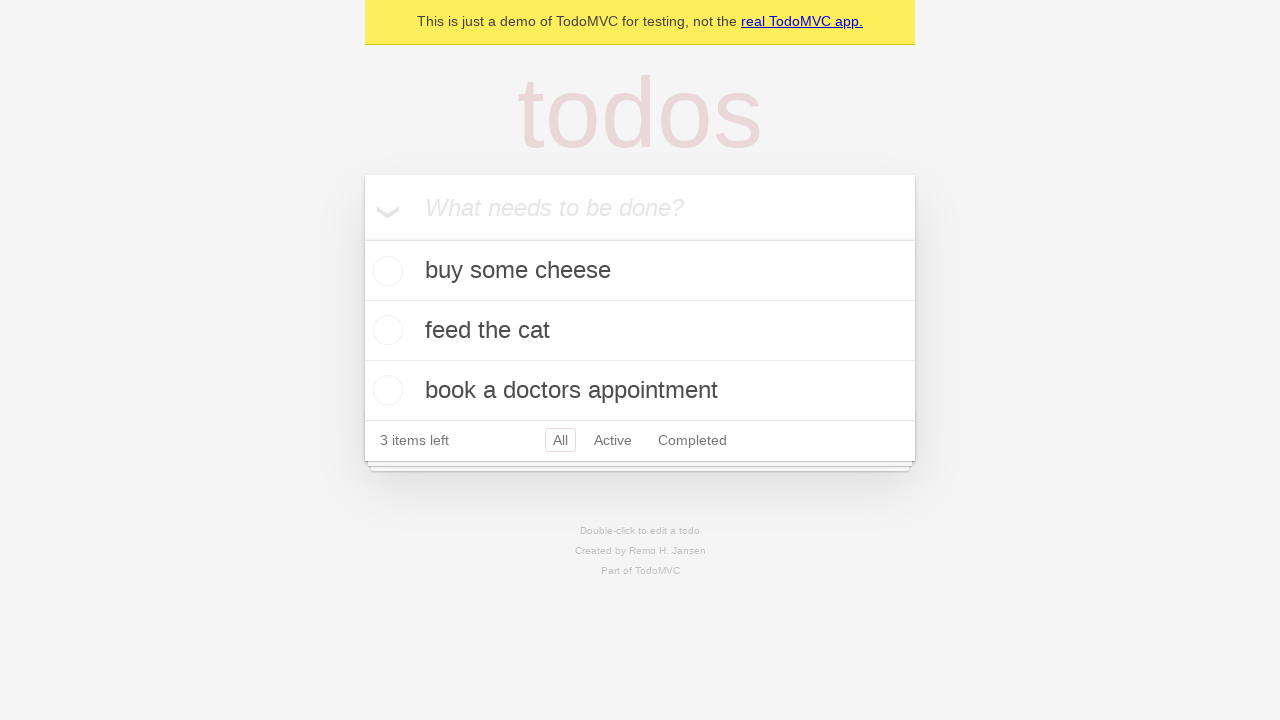

Located second todo item
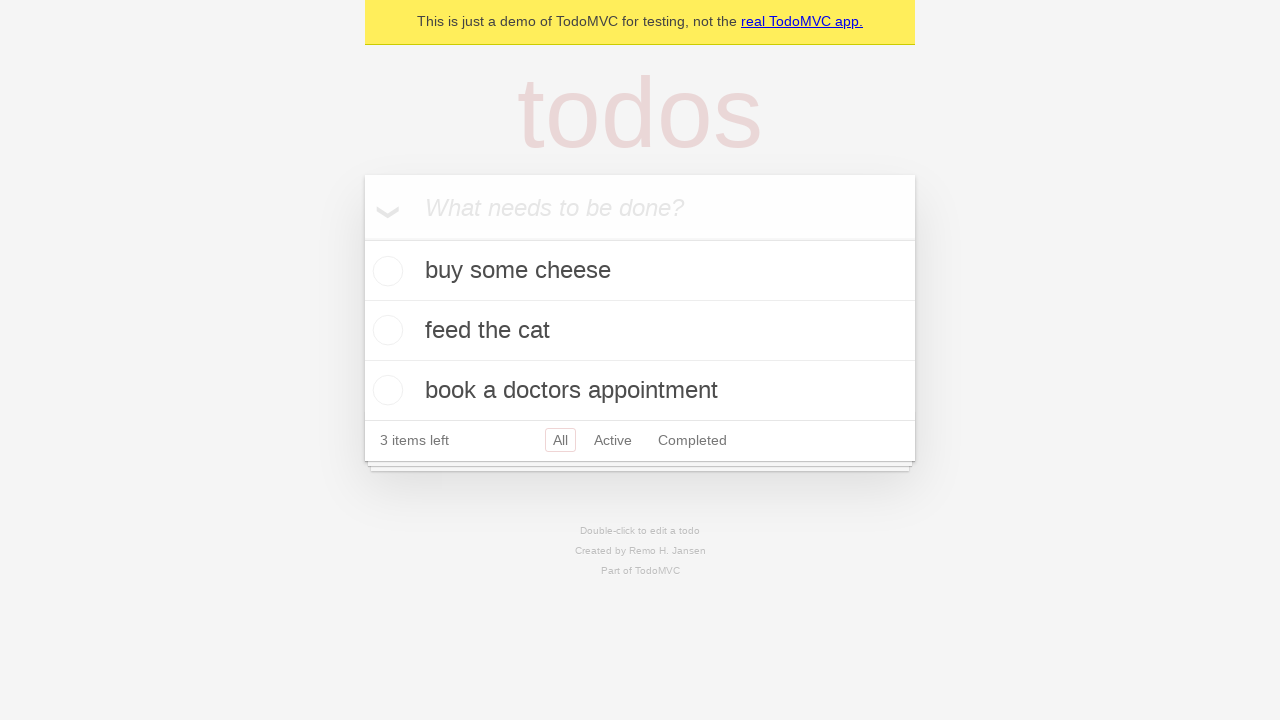

Double-clicked second todo item to enter edit mode at (640, 331) on internal:testid=[data-testid="todo-item"s] >> nth=1
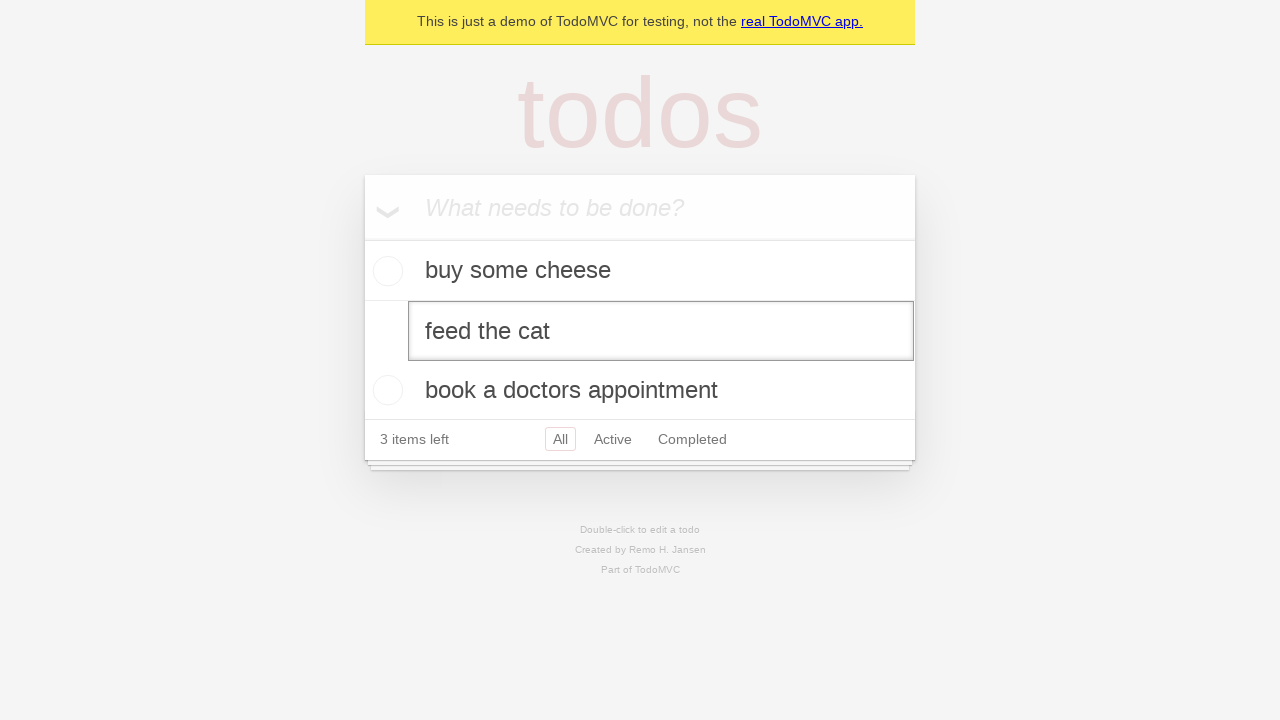

Located edit input field for todo item
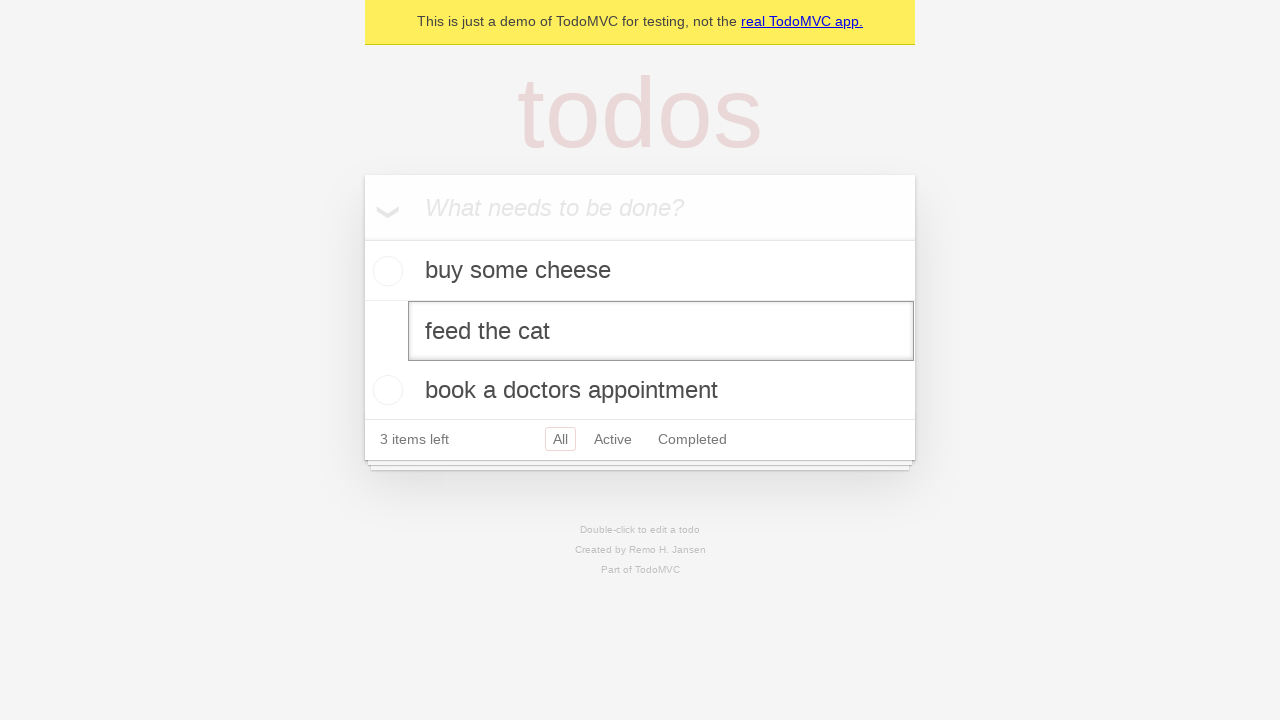

Filled edit input with text containing leading and trailing whitespace on internal:testid=[data-testid="todo-item"s] >> nth=1 >> internal:role=textbox[nam
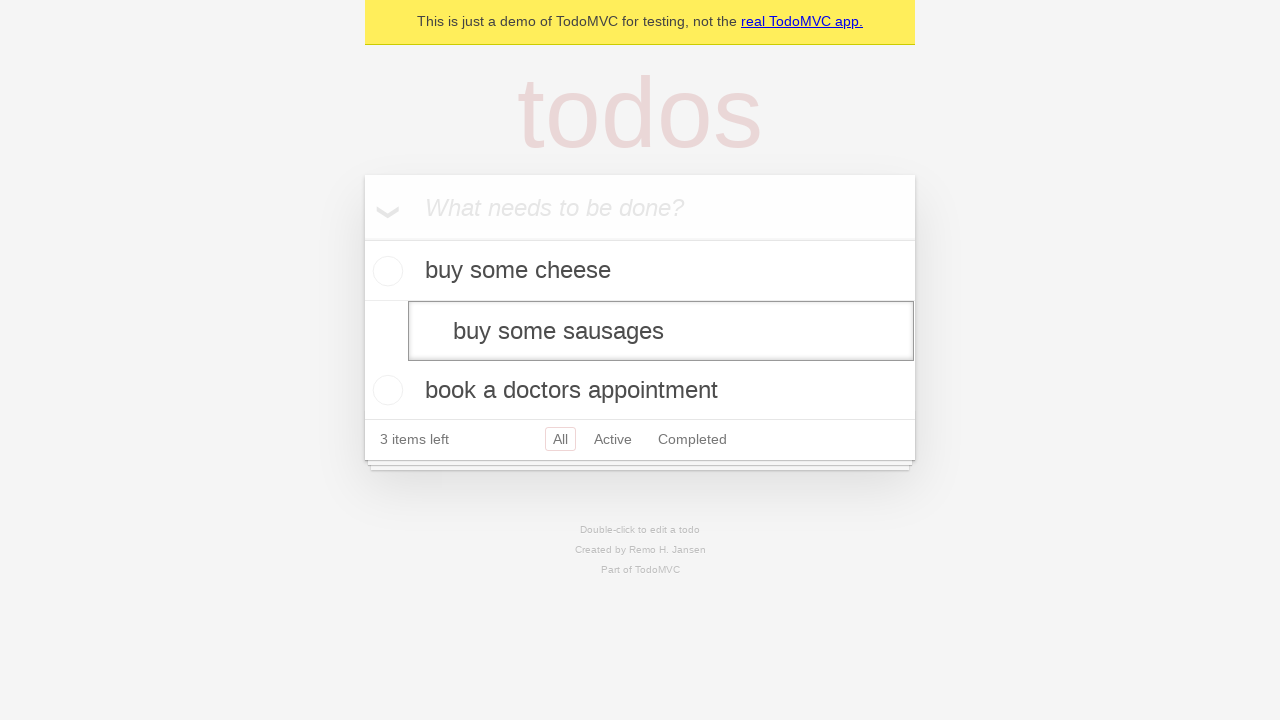

Pressed Enter to save edited todo, verifying text is trimmed on internal:testid=[data-testid="todo-item"s] >> nth=1 >> internal:role=textbox[nam
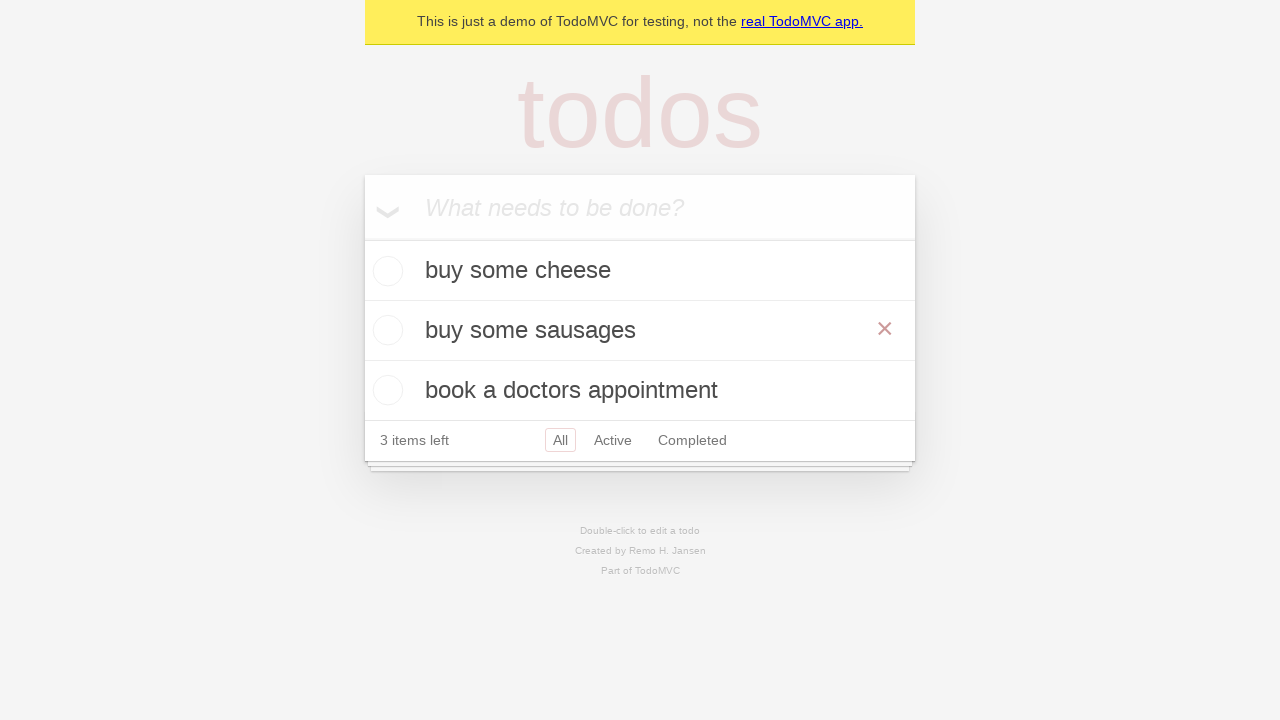

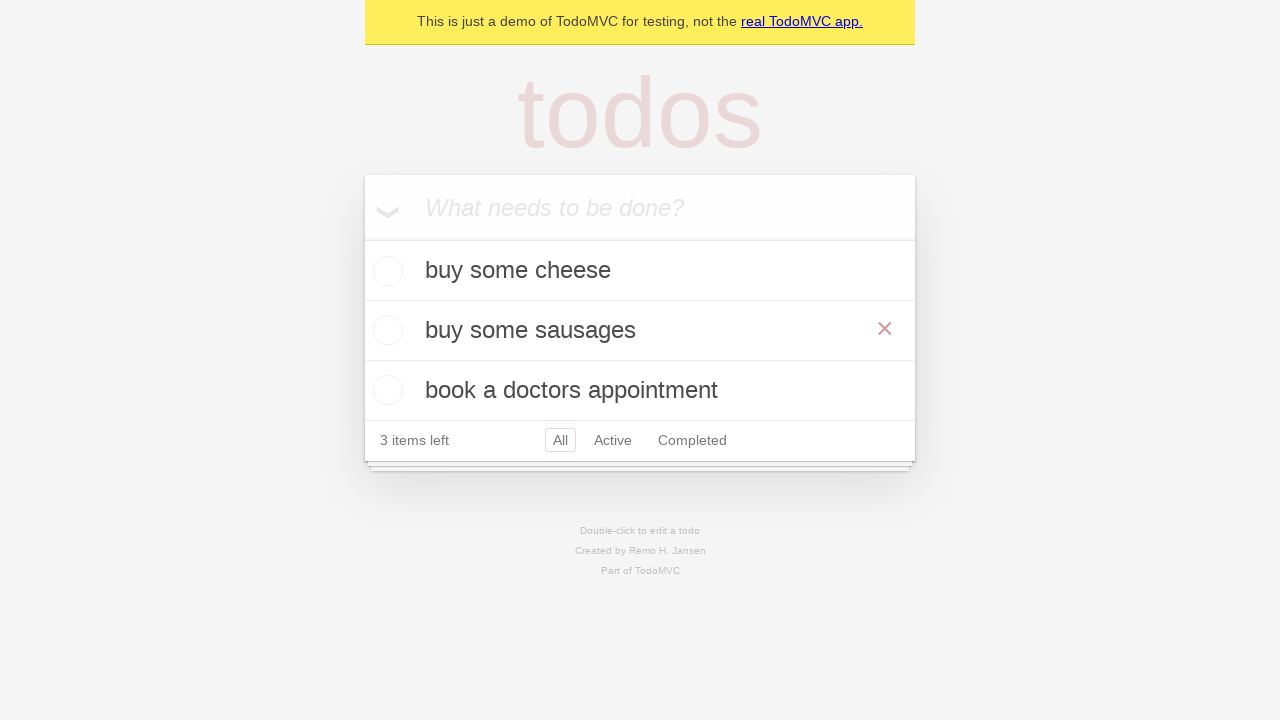